Tests opting out of A/B tests by adding an opt-out cookie before visiting the A/B test page, then navigating to the test page to verify the opt-out is already active.

Starting URL: http://the-internet.herokuapp.com

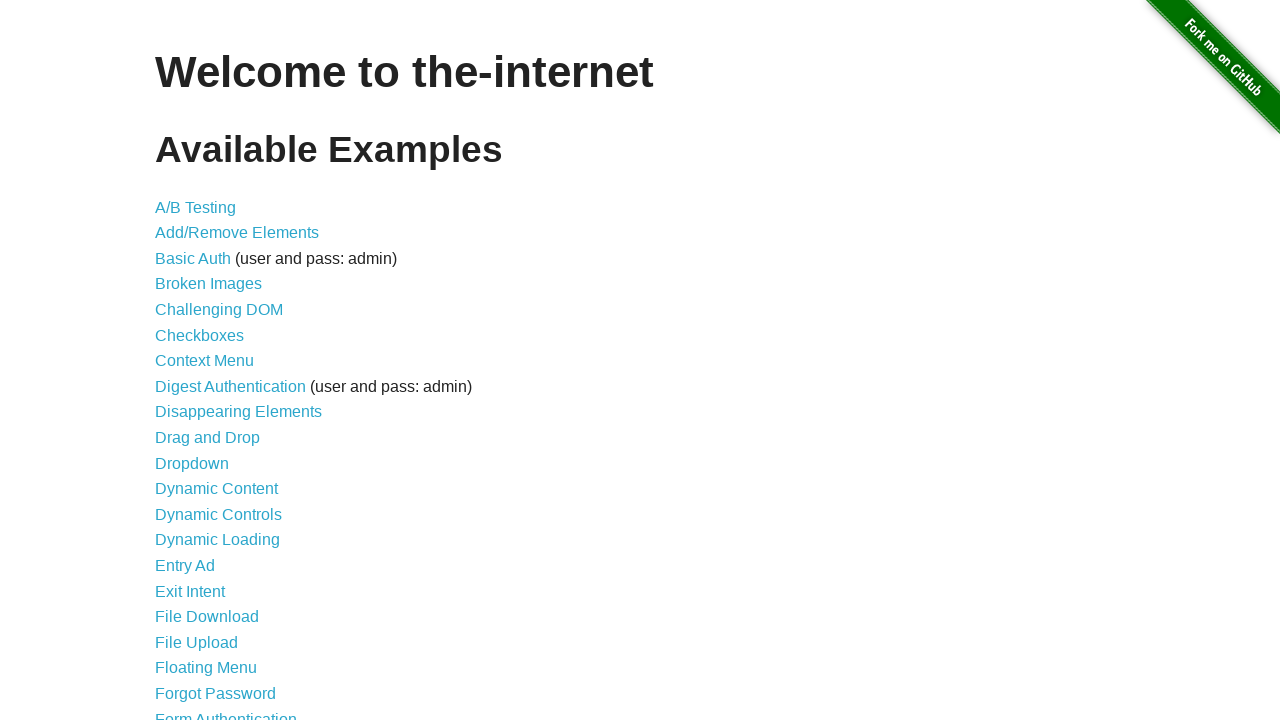

Added Optimizely opt-out cookie before visiting A/B test page
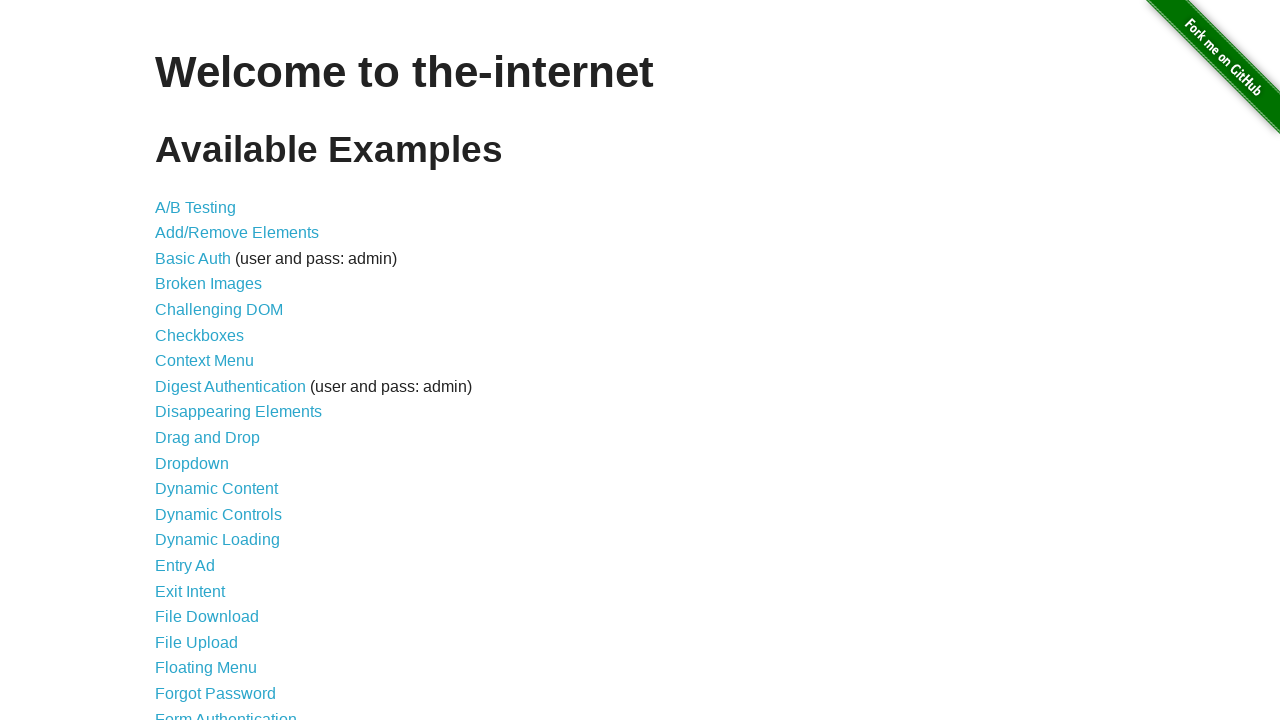

Navigated to A/B test page
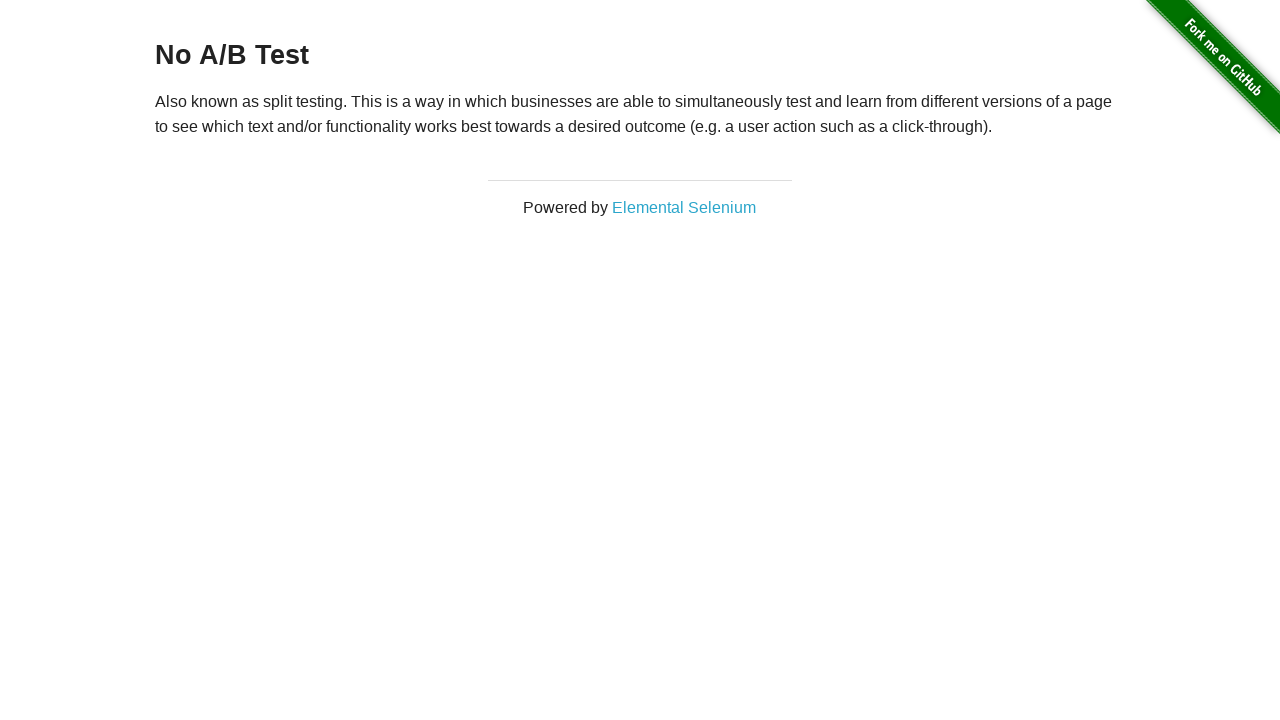

A/B test page heading loaded, confirming opt-out is active
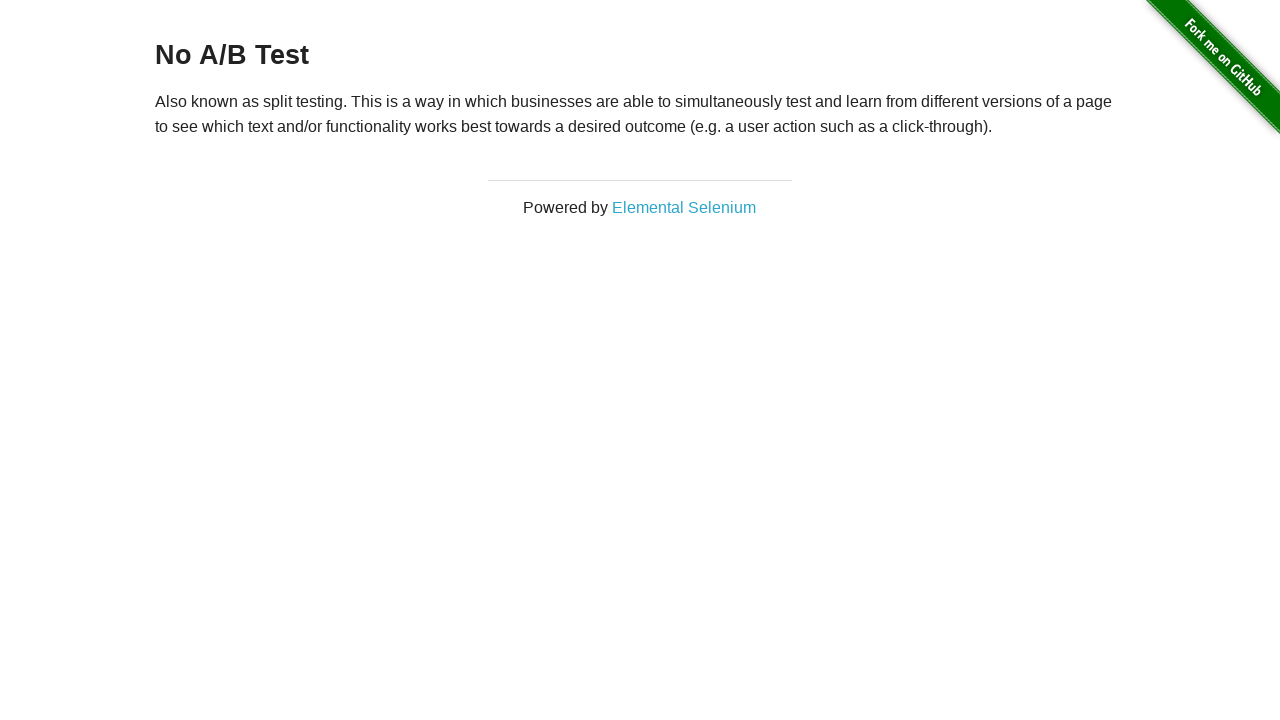

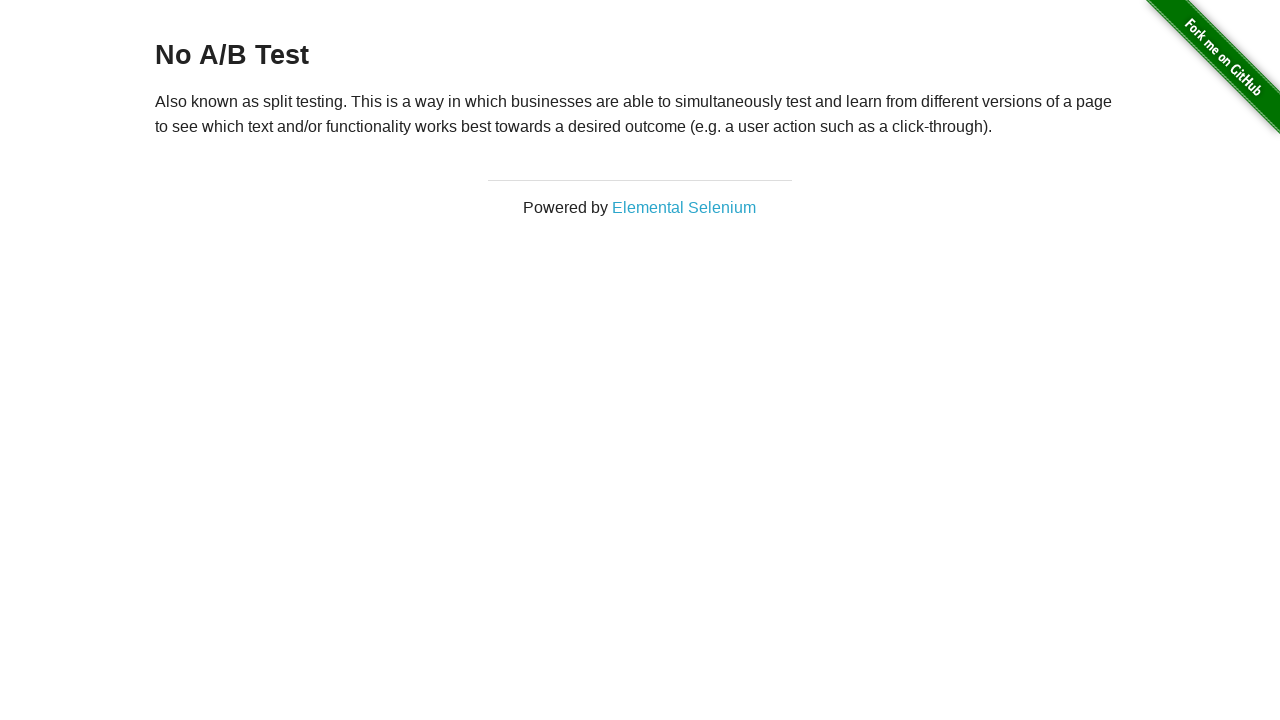